Tests the text box form on DemoQA by filling in the username field with a test value

Starting URL: https://demoqa.com/text-box

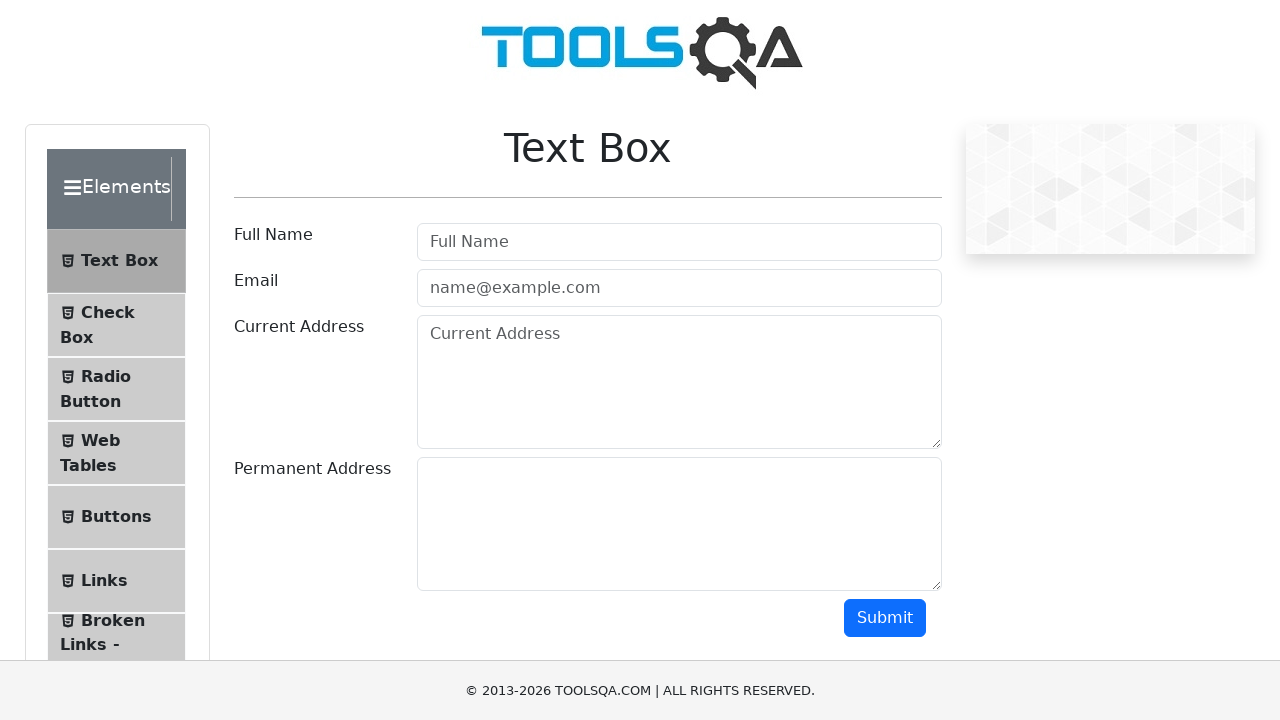

Filled username field with 'Mangesh_Suryawanshi' on #userName
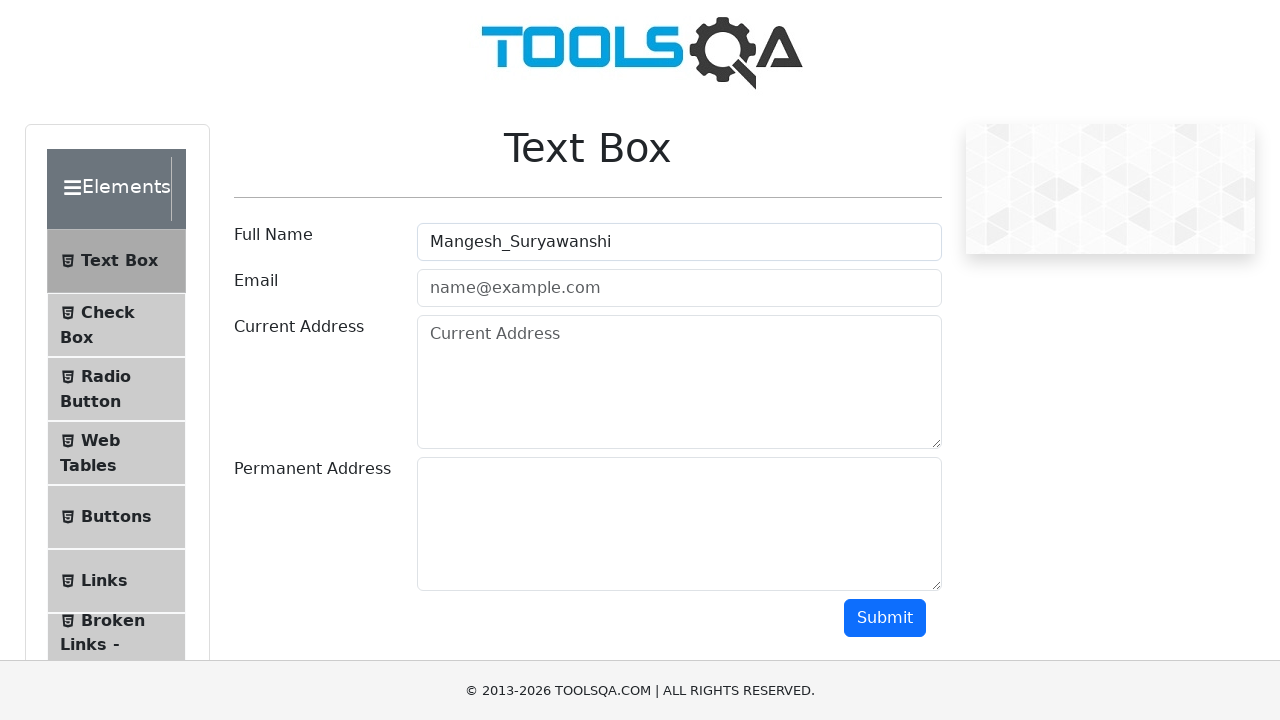

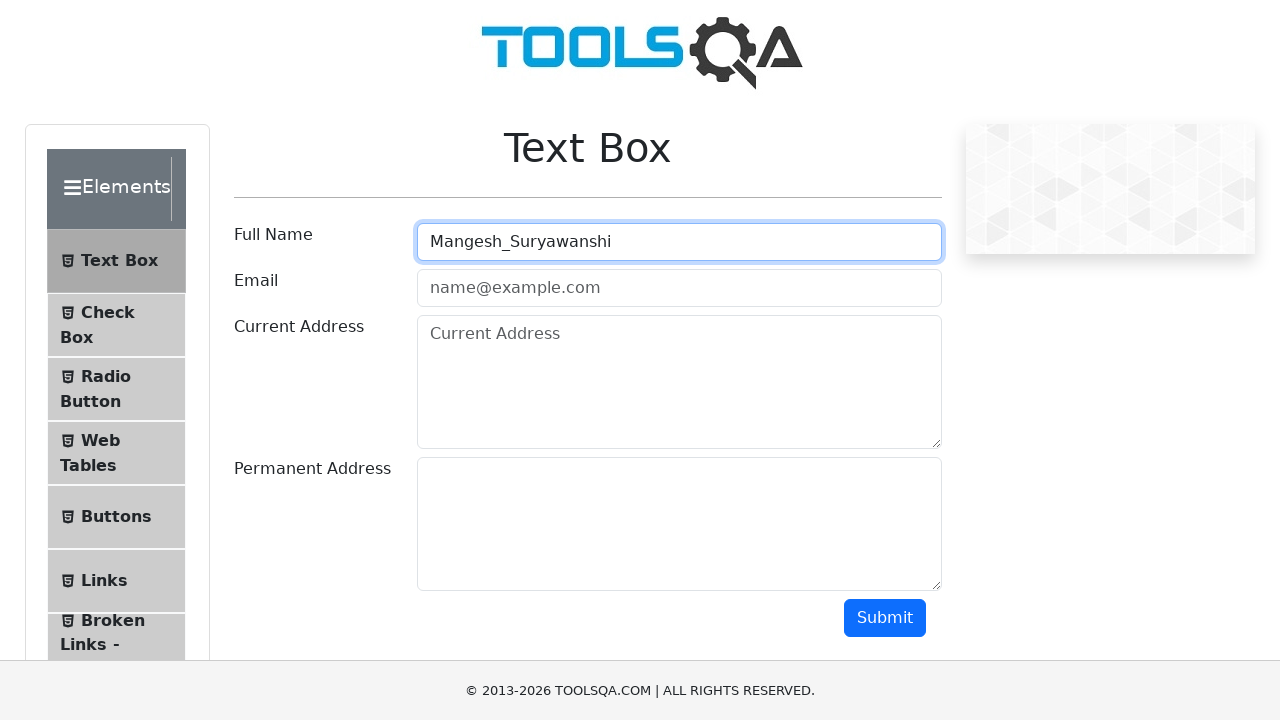